Navigates to TechBeamers website and maximizes the browser window

Starting URL: https://www.techbeamers.com

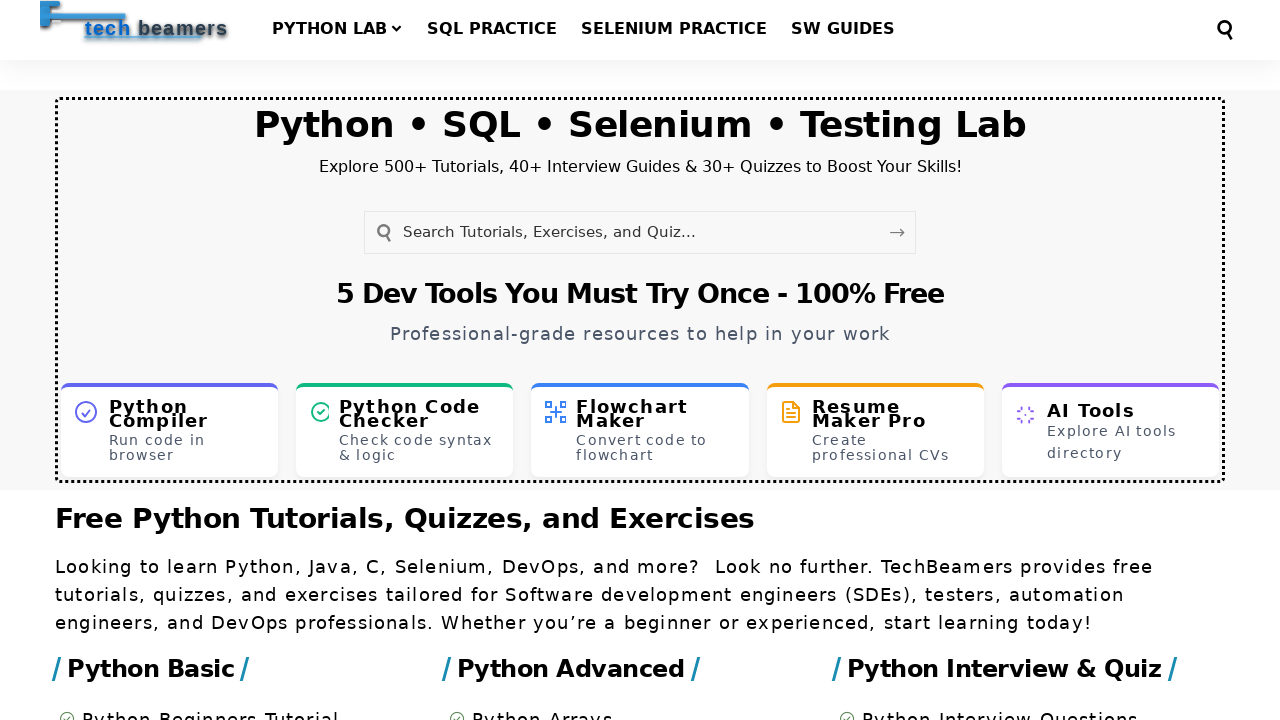

Set viewport size to 1920x1080 to maximize browser window
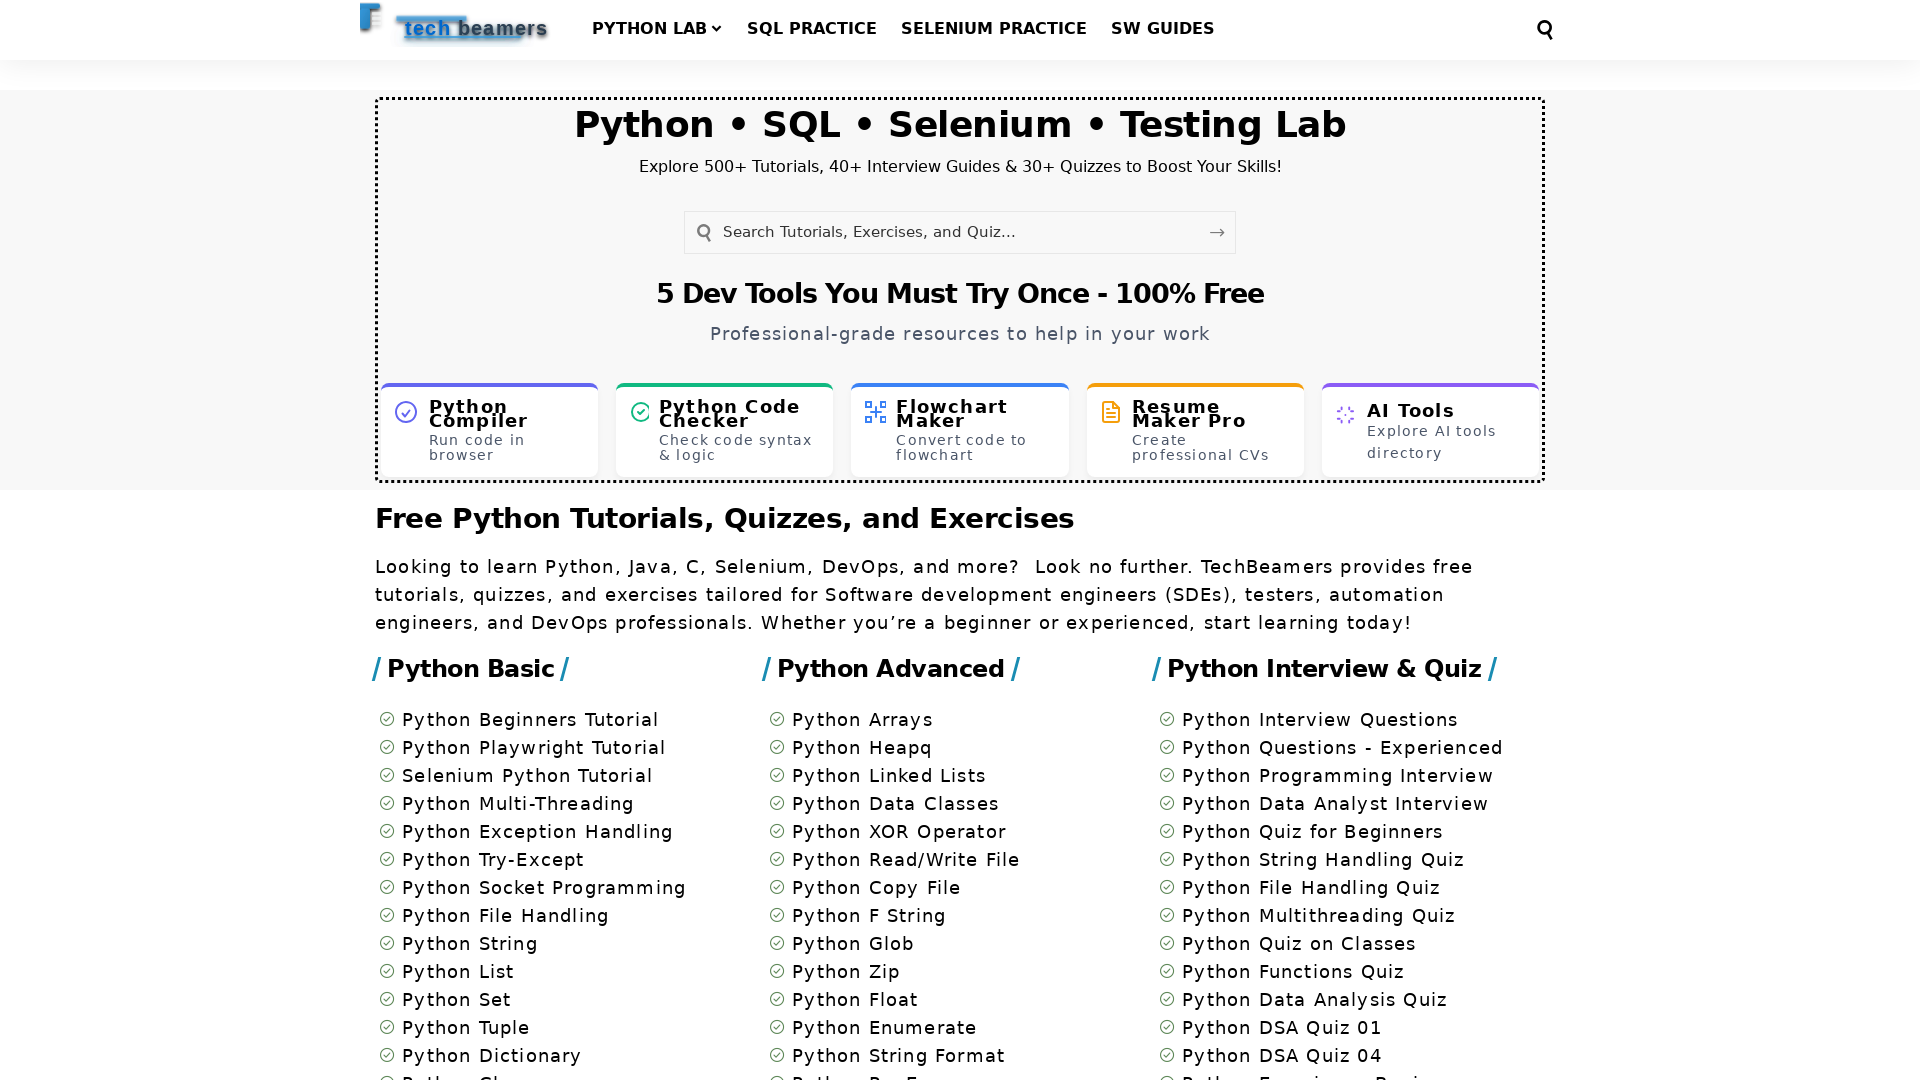

TechBeamers website loaded and DOM content is ready
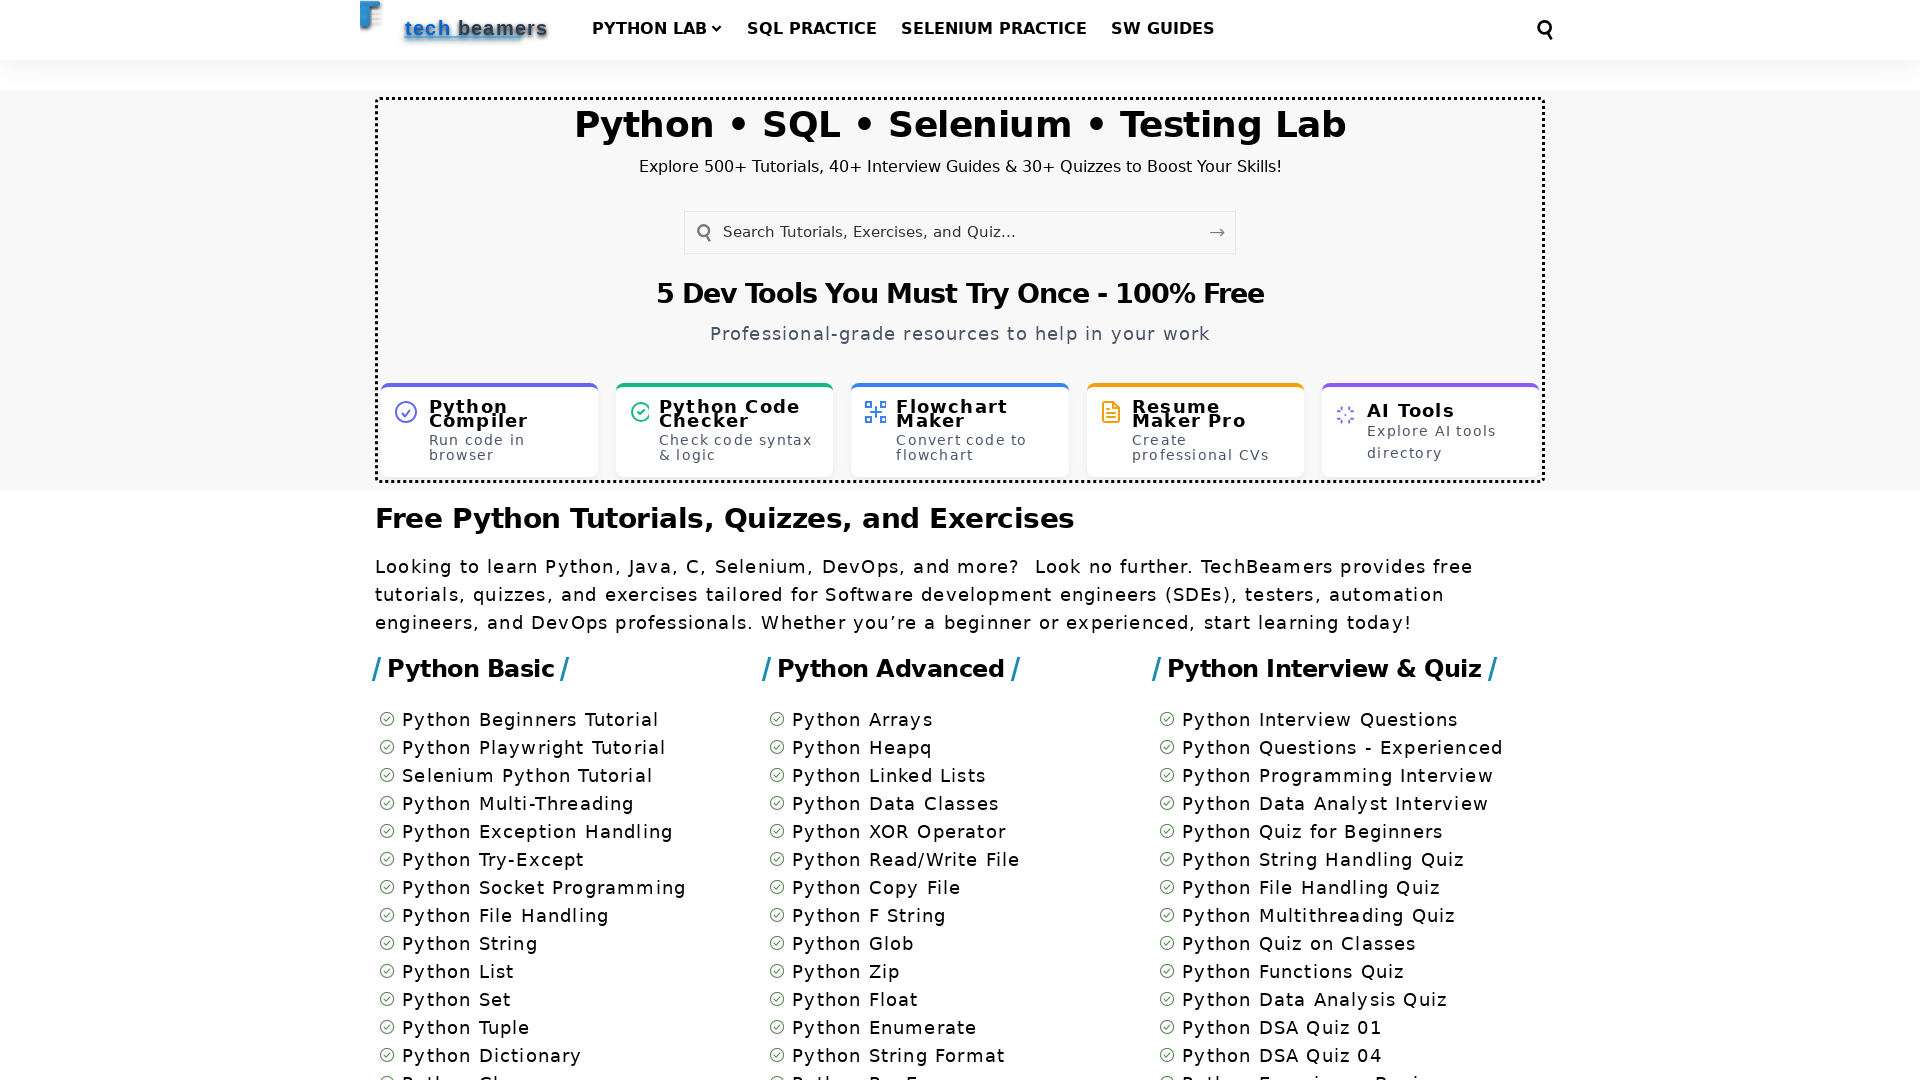

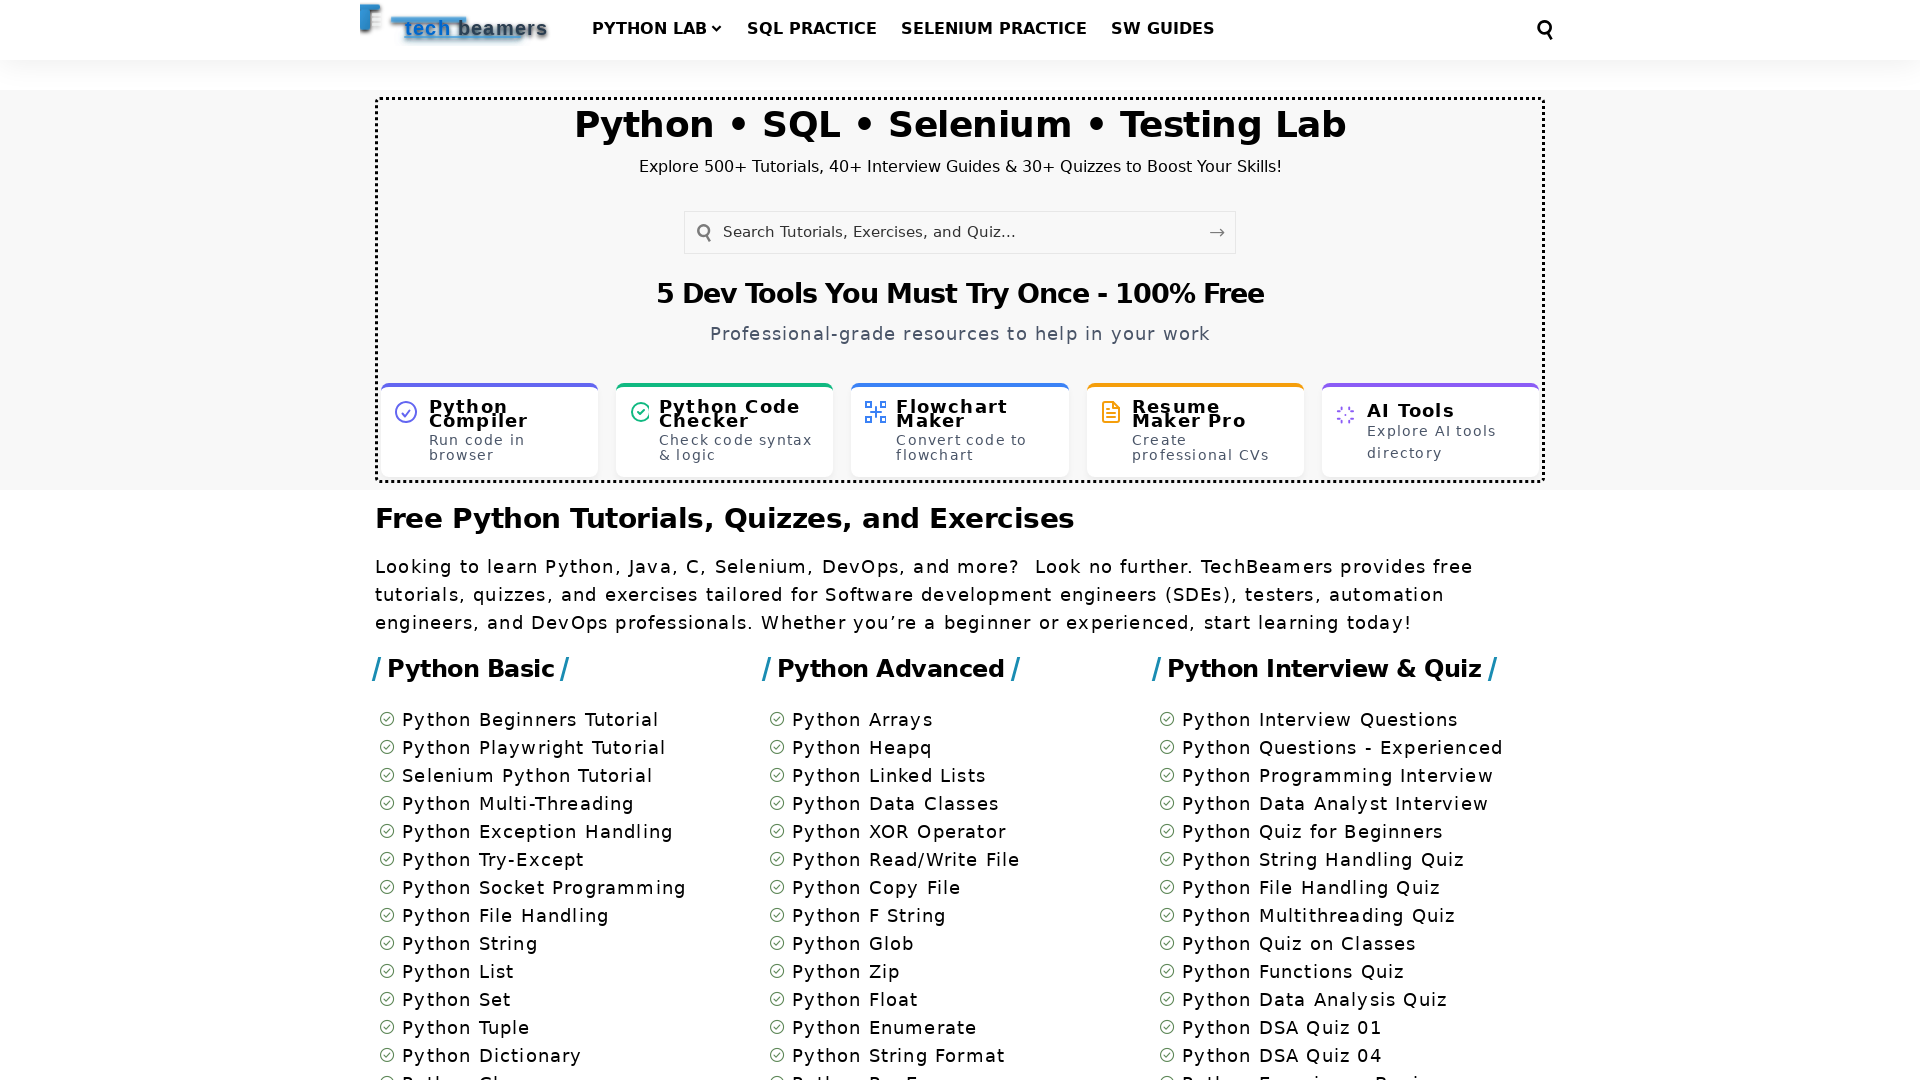